Verifies that the OpenCart logo image is displayed on the page

Starting URL: https://naveenautomationlabs.com/opencart/

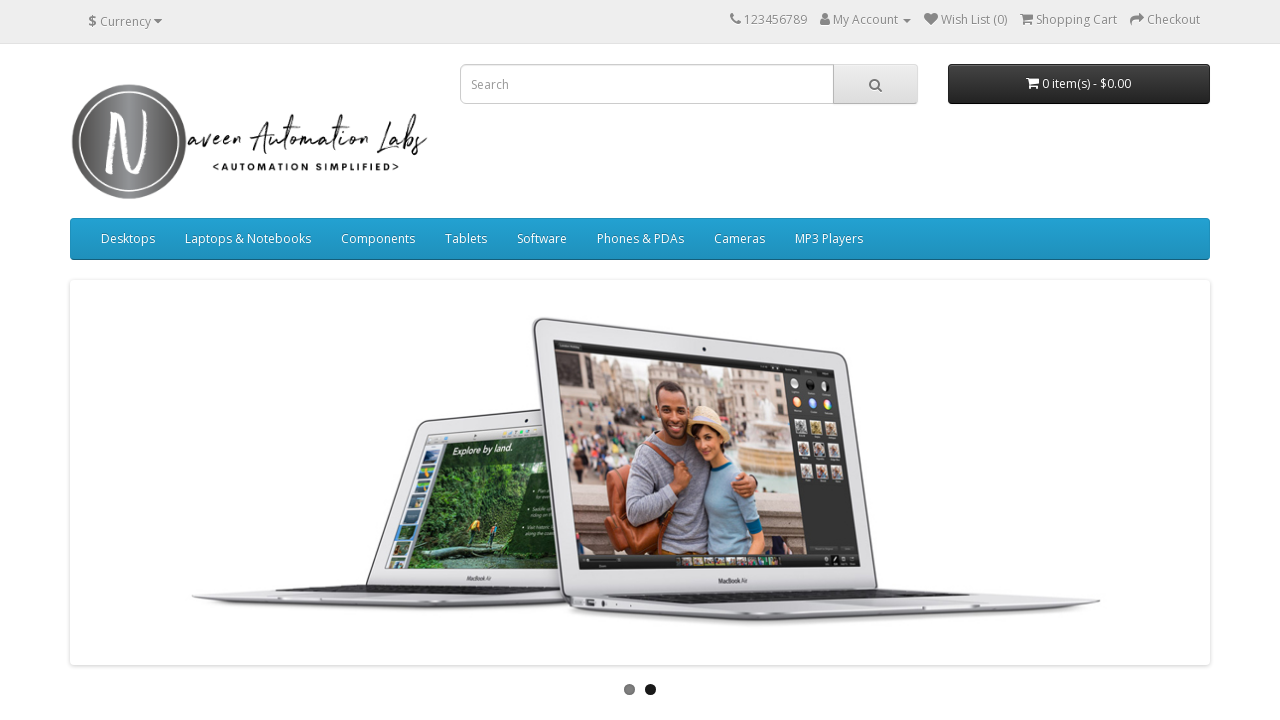

Located OpenCart logo element by XPath selector
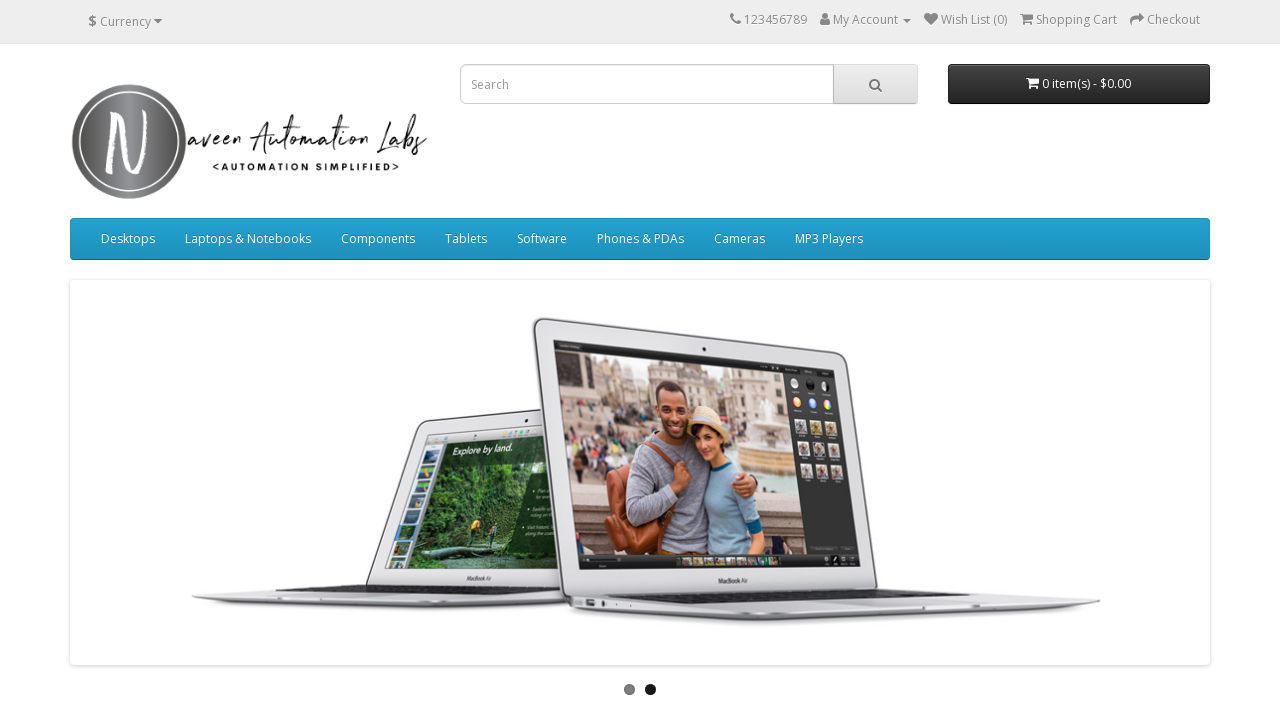

Verified that OpenCart logo is visible on the page
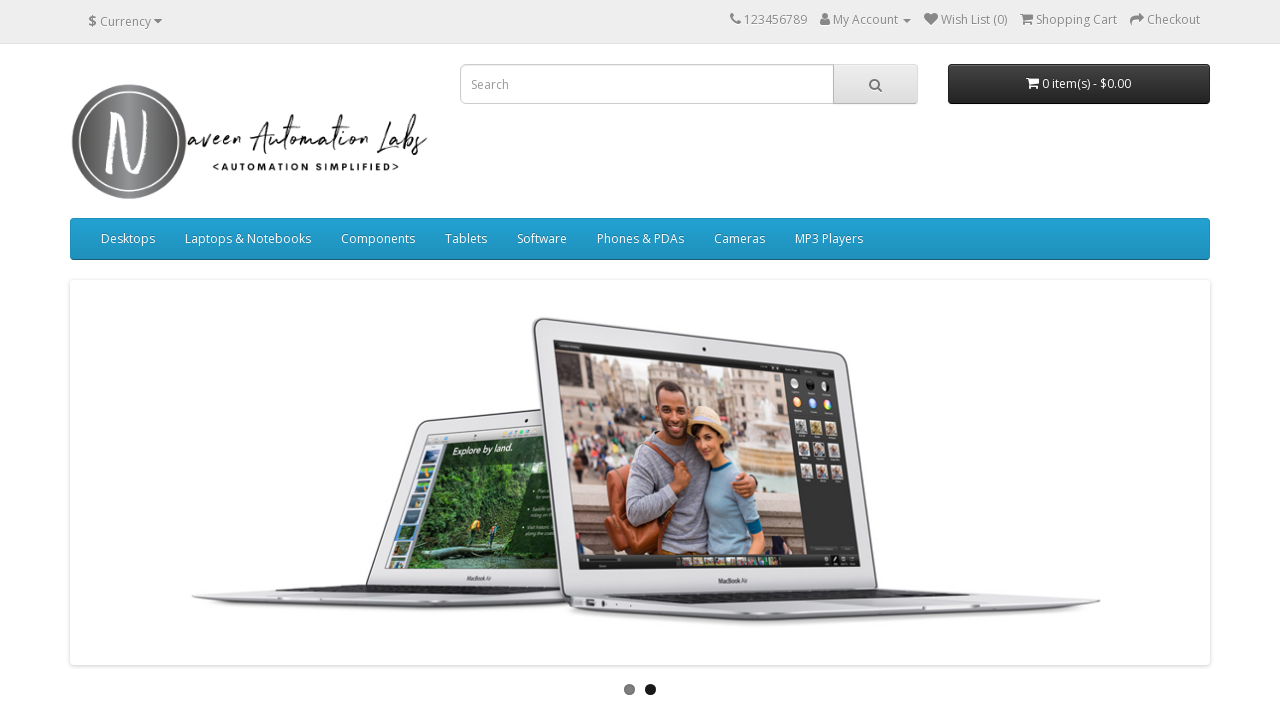

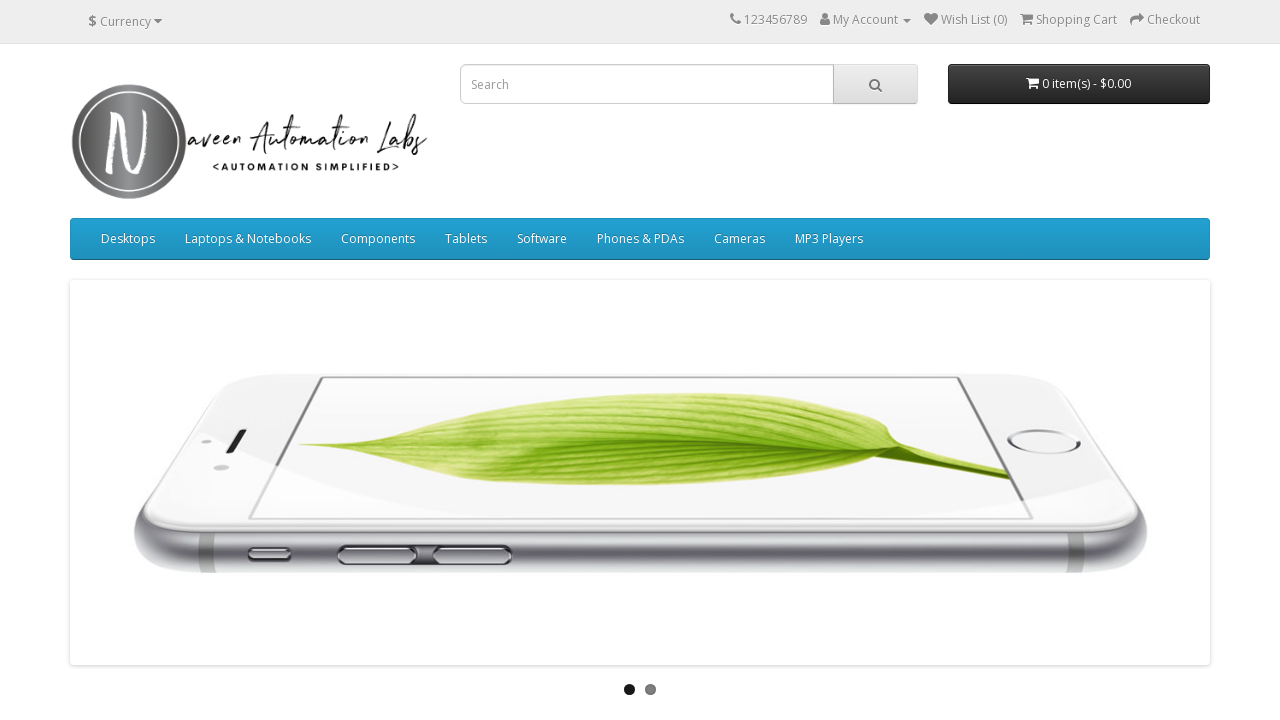